Tests popup window handling by opening a popup window and then closing it while keeping the parent window open

Starting URL: http://omayo.blogspot.com/

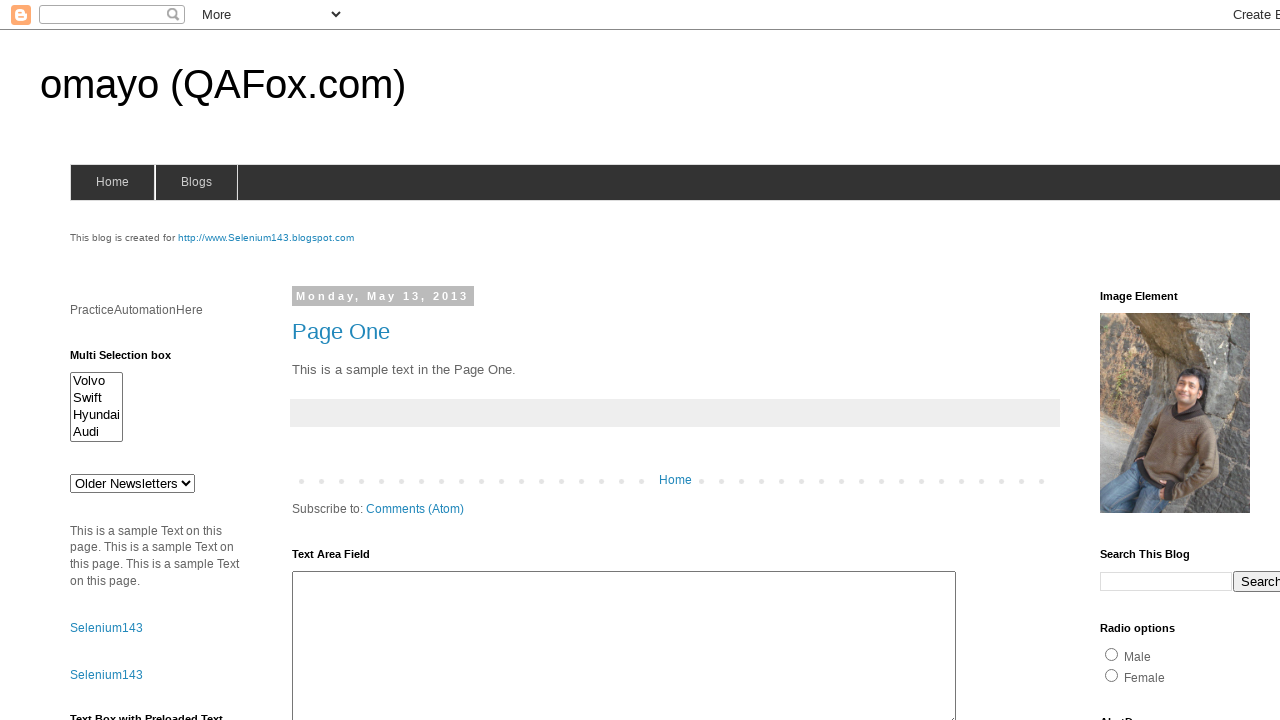

Clicked link to open popup window at (132, 360) on xpath=//a[.='Open a popup window']
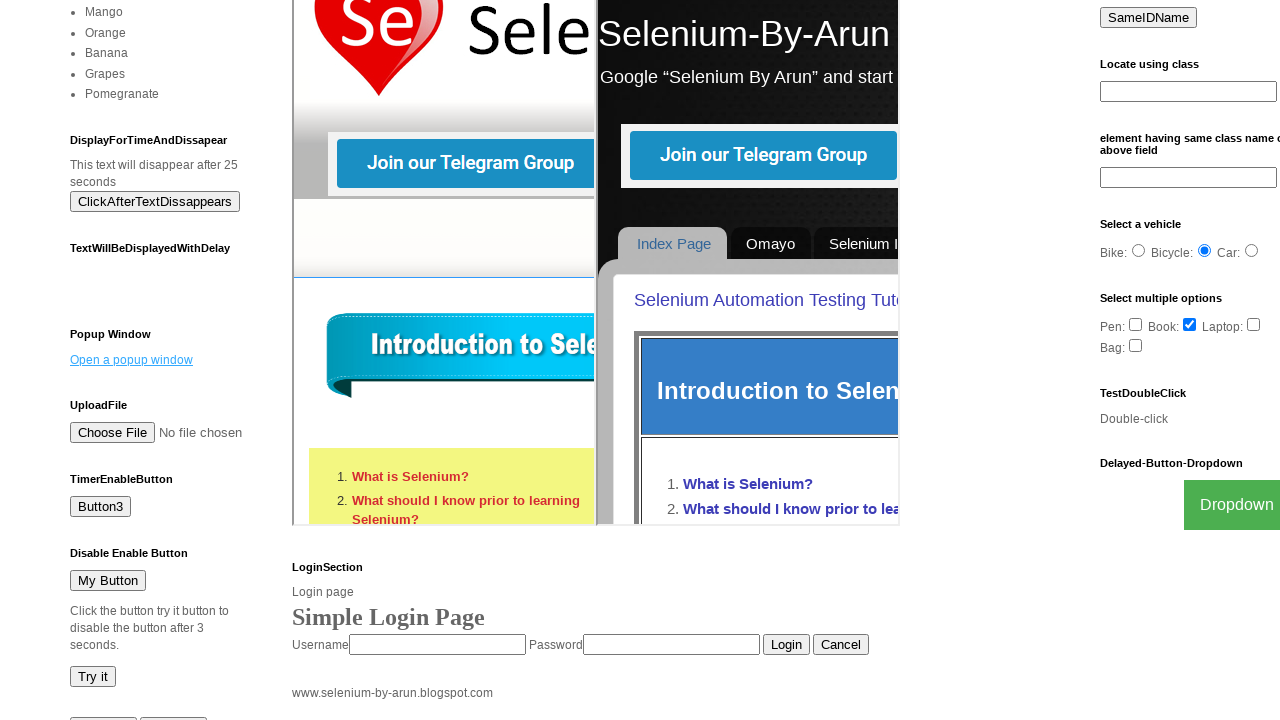

Popup window opened and captured
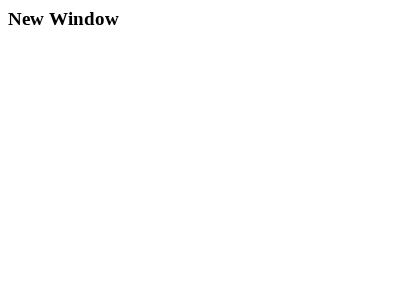

Closed the popup window
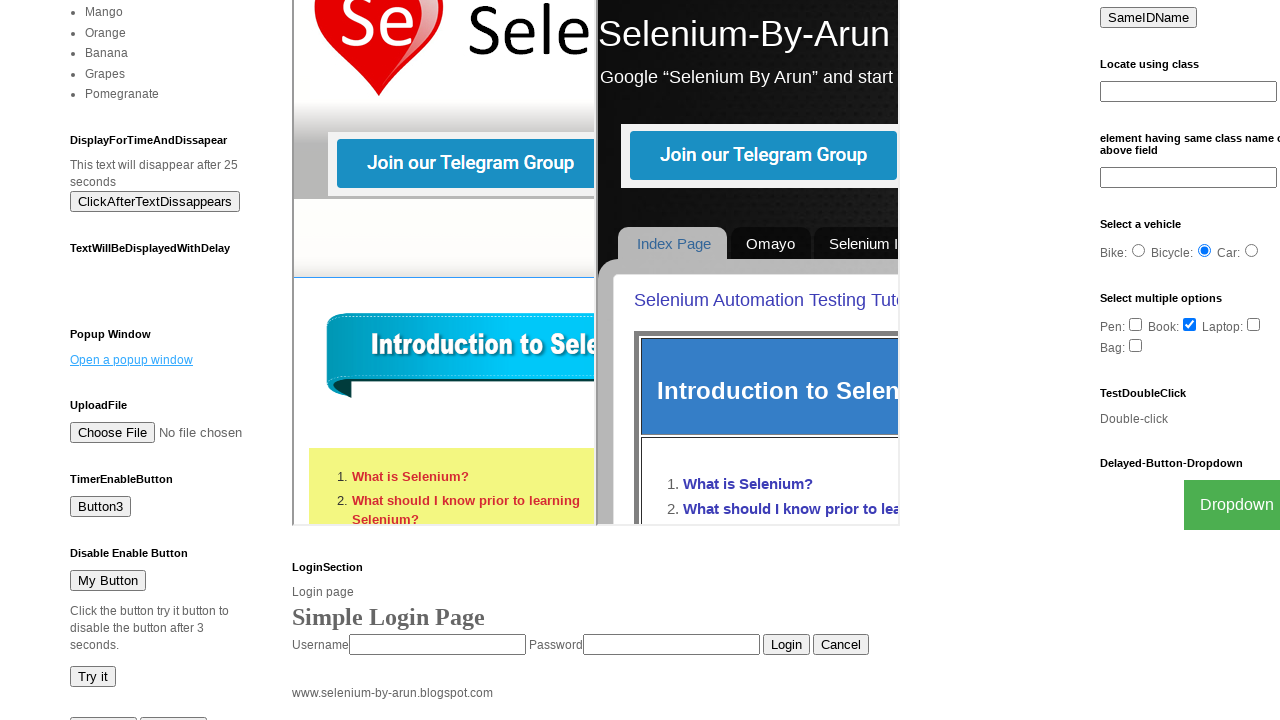

Parent window remains open after popup closure
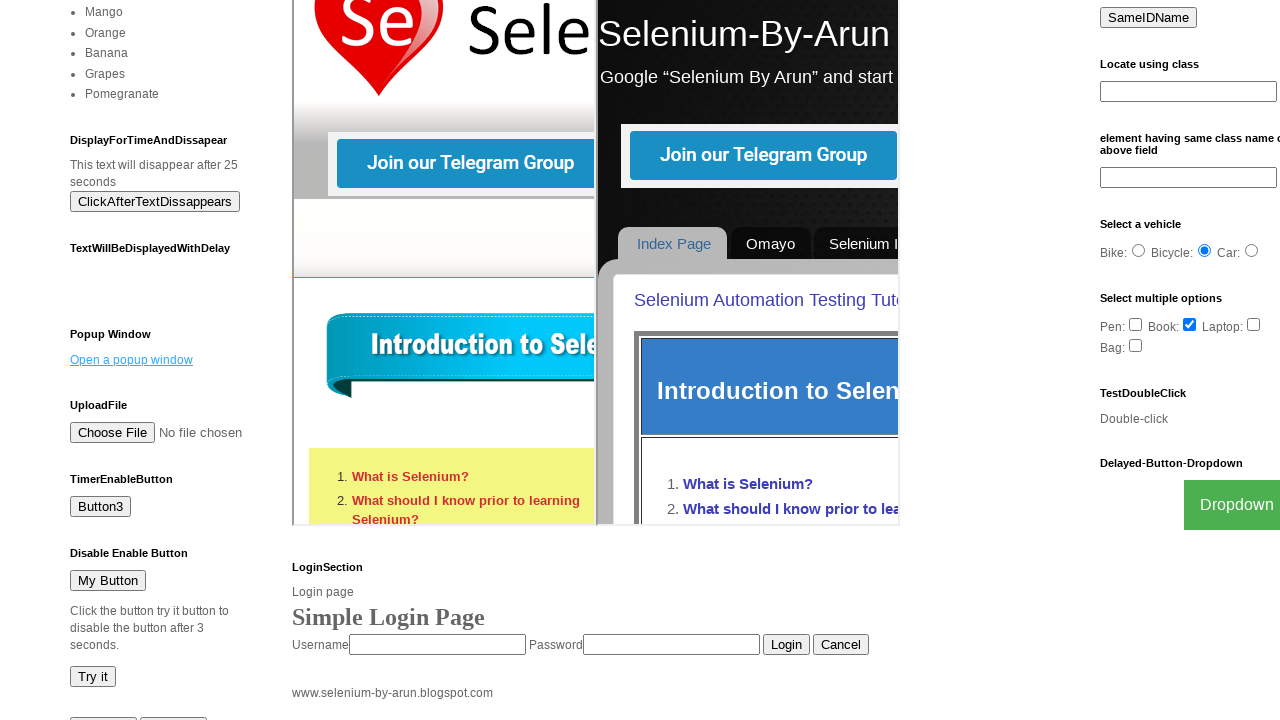

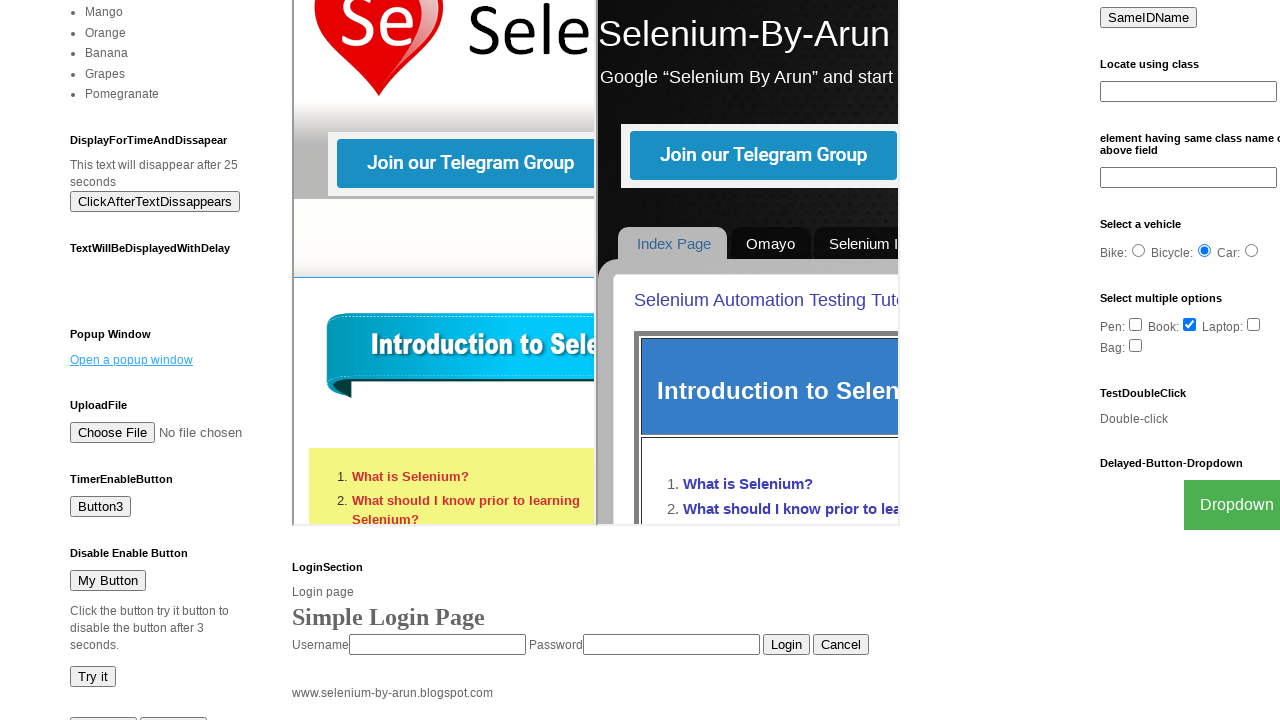